Tests implicit wait functionality by clicking a Start button and waiting for dynamic content "Hello World!" to appear

Starting URL: http://the-internet.herokuapp.com/dynamic_loading/2

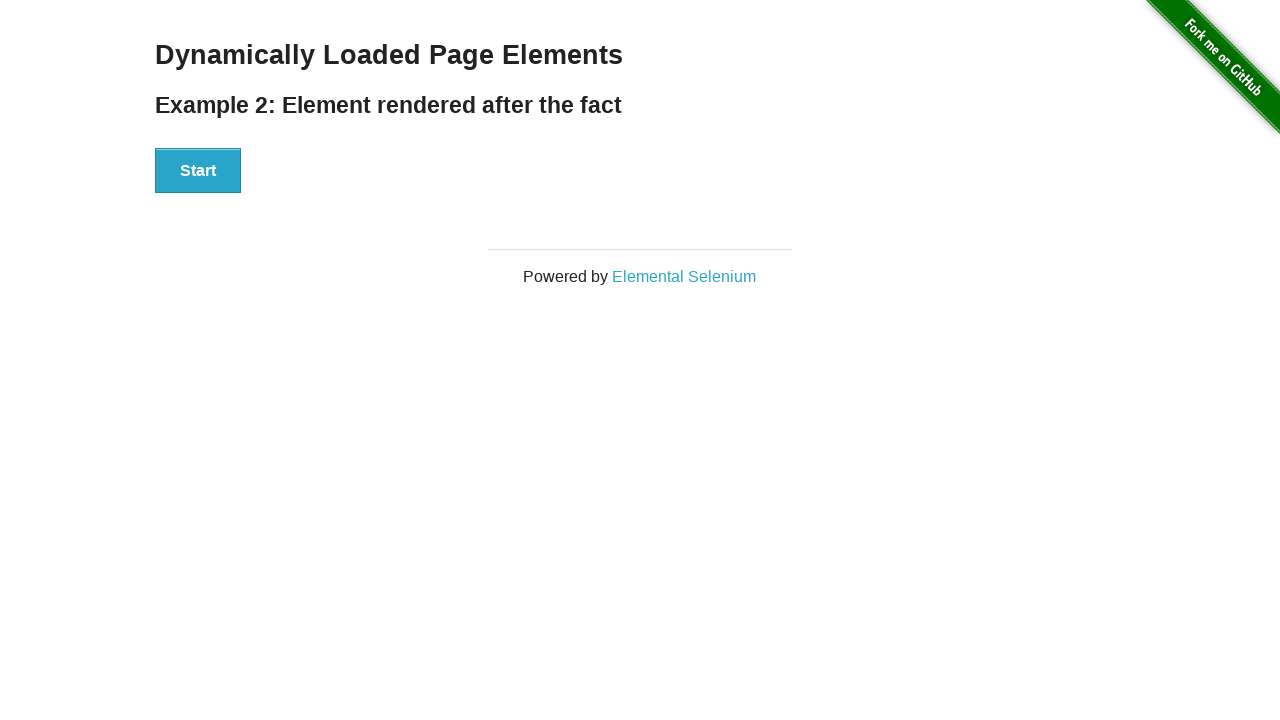

Clicked the Start button to initiate dynamic content loading at (198, 171) on xpath=//button[text()='Start']
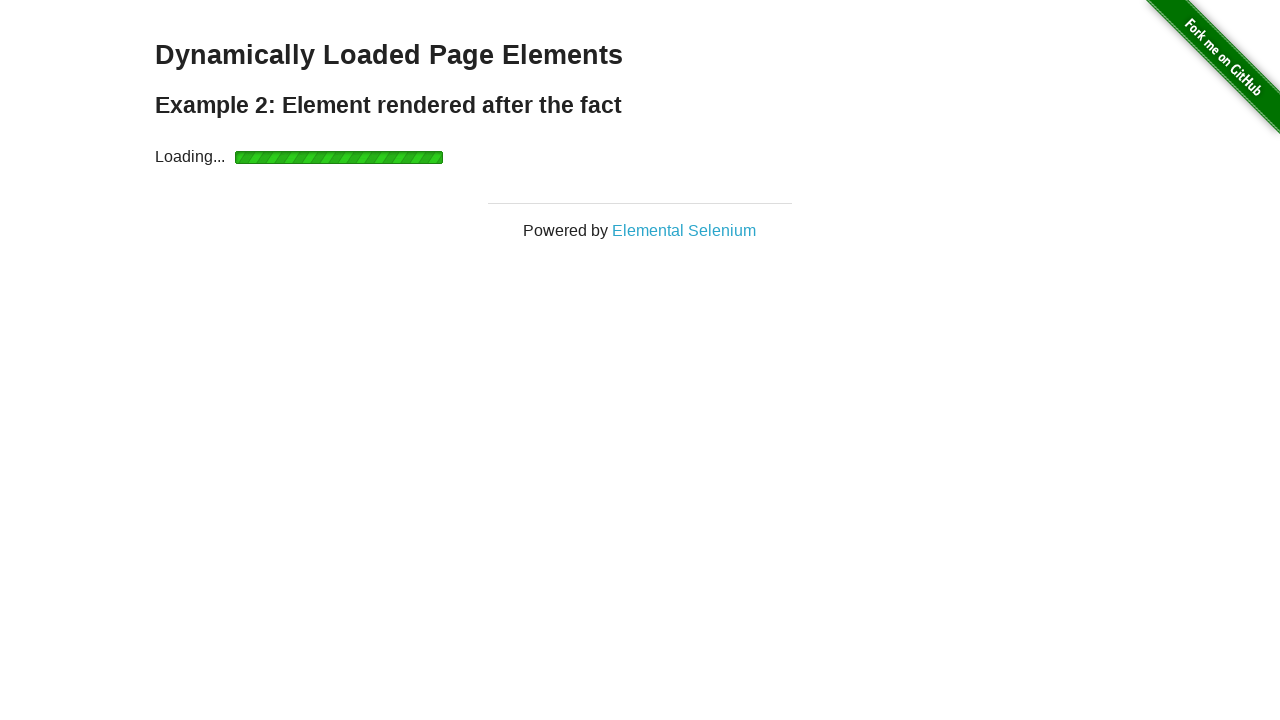

Waited for and verified 'Hello World!' text appeared in the finish div
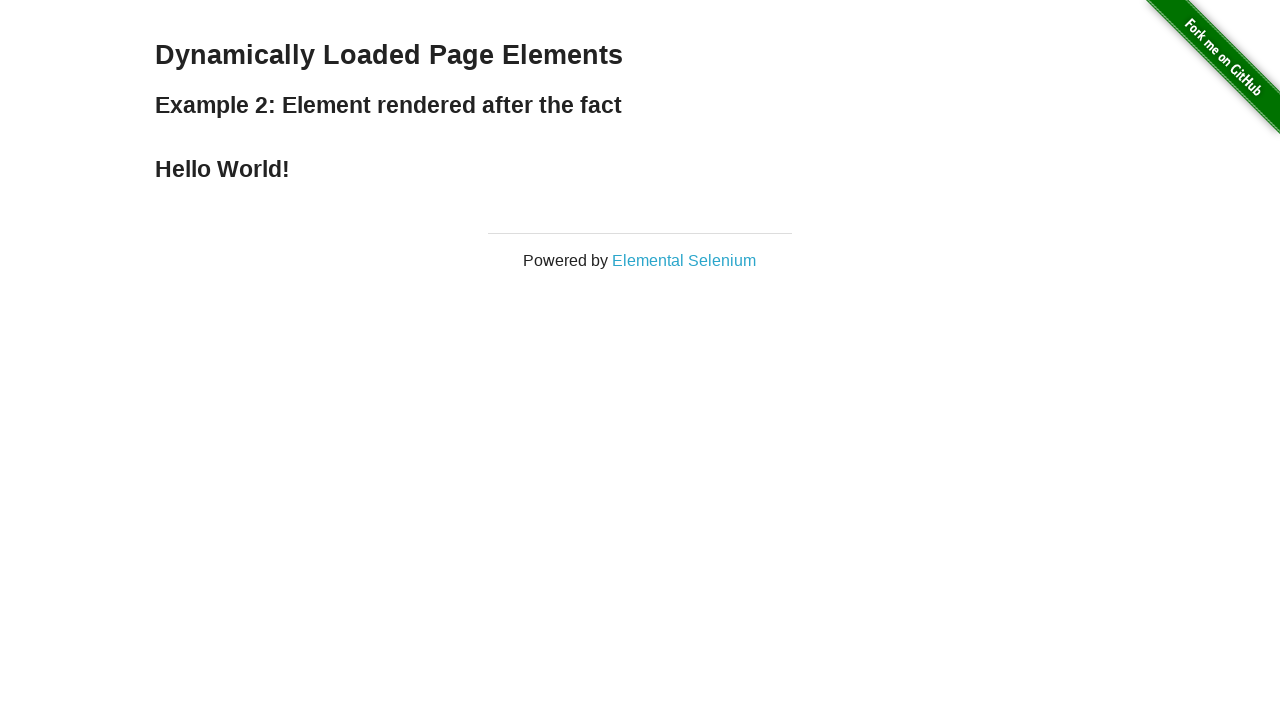

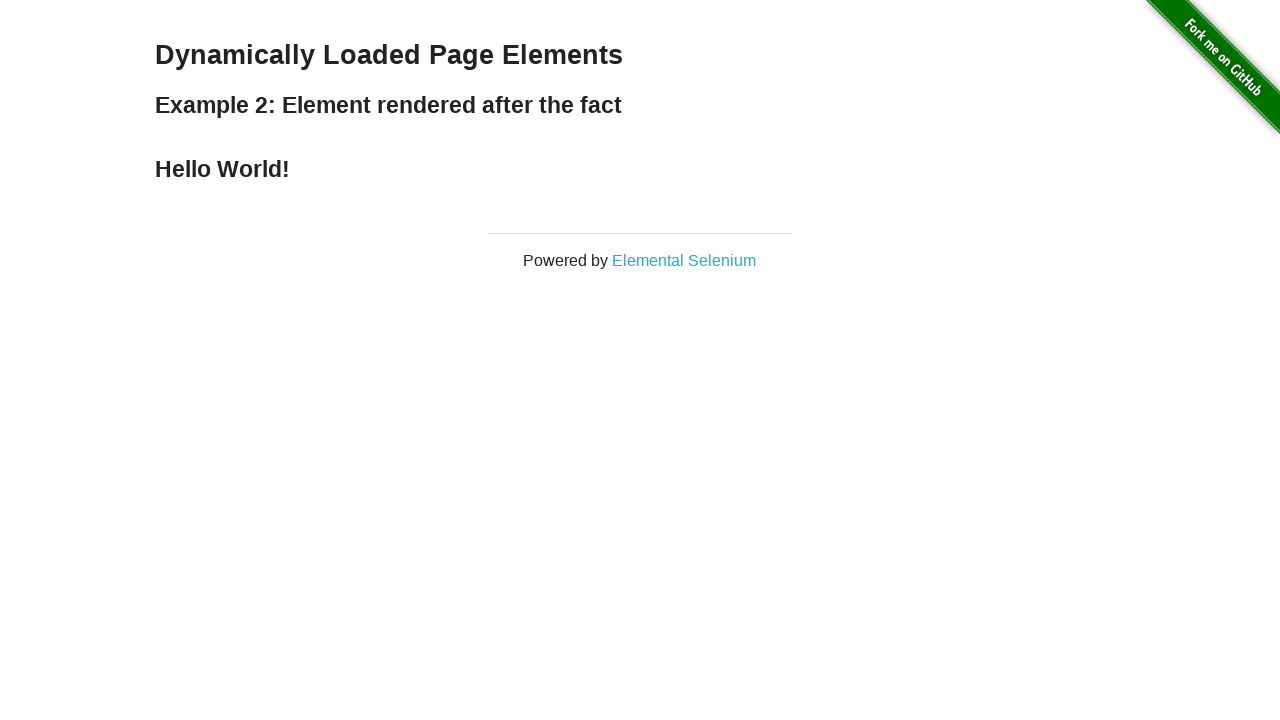